Tests clicking on the Practice tab/link on the homepage to navigate to the practice page

Starting URL: https://www.rahulshettyacademy.com/

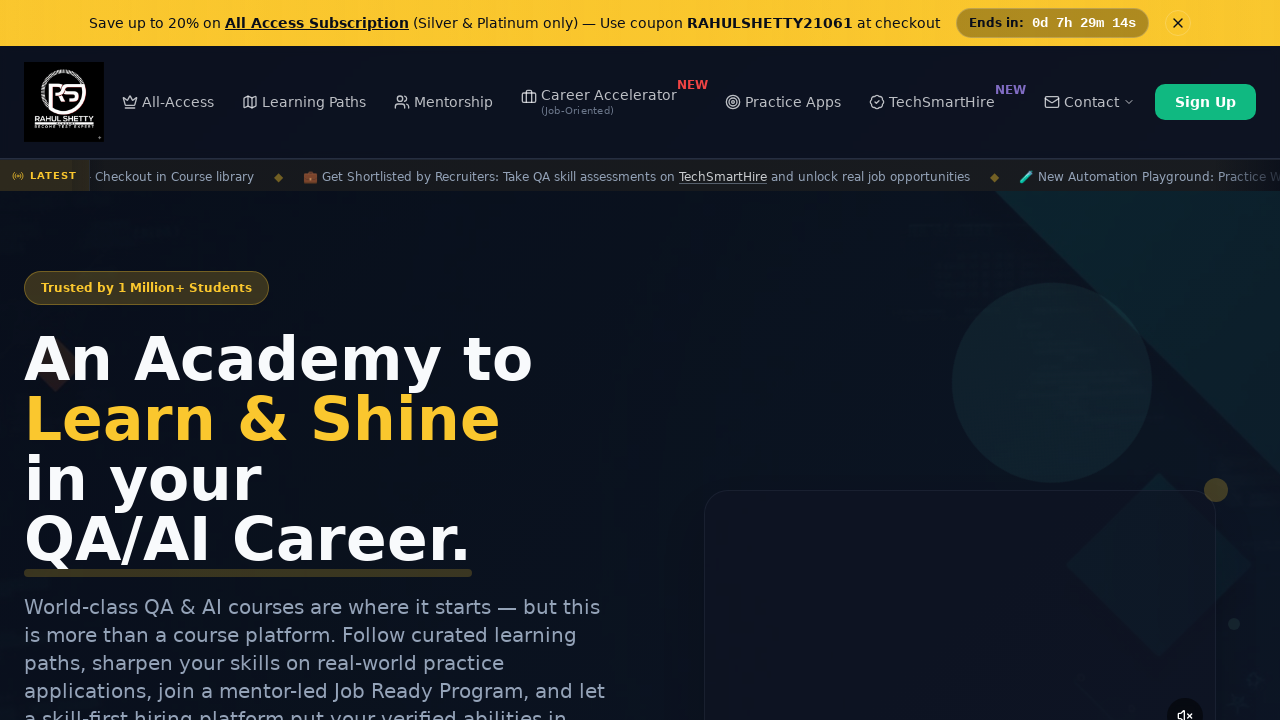

Clicked on the Practice tab/link on the homepage at (782, 102) on a:has-text('Practice'), [href*='practice']
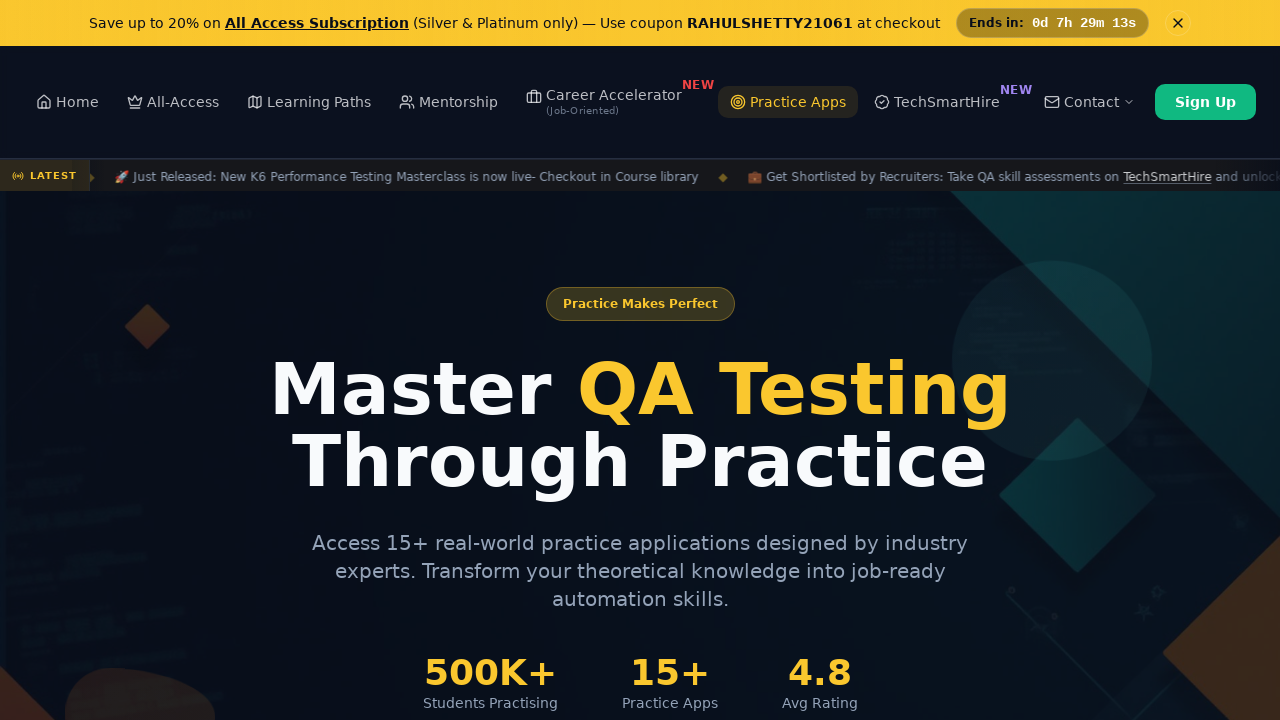

Practice page loaded and network idle
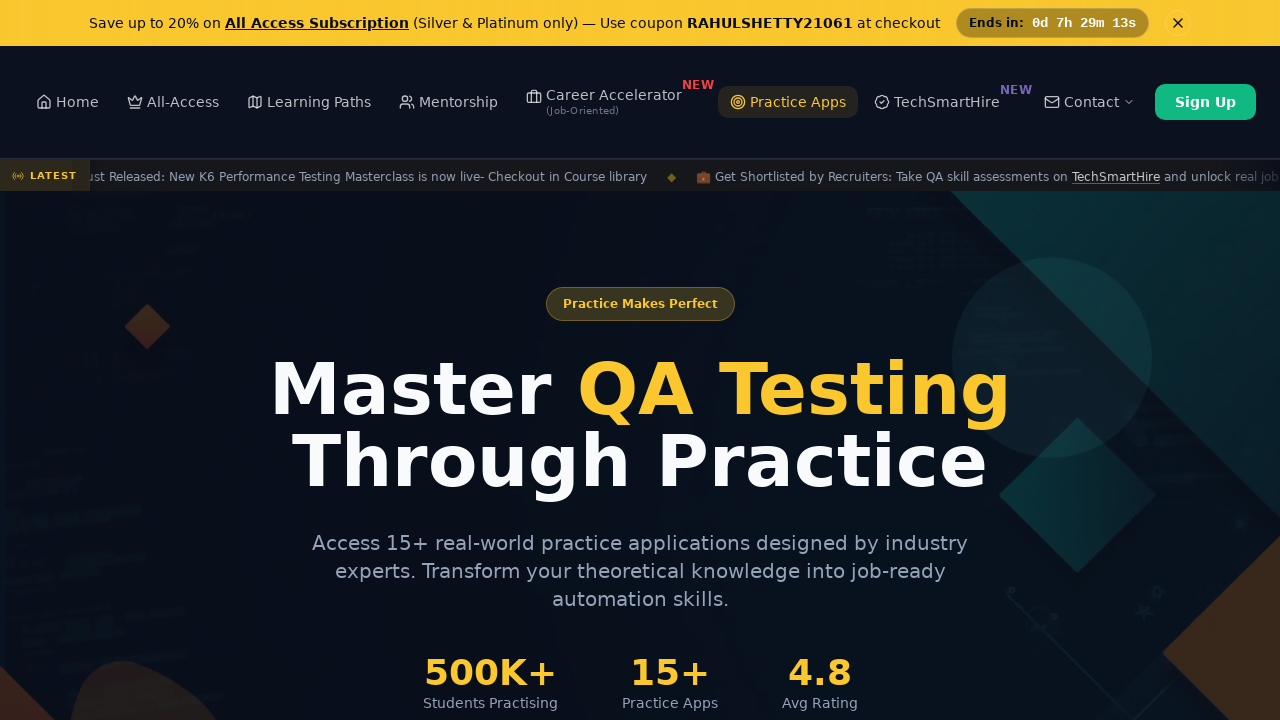

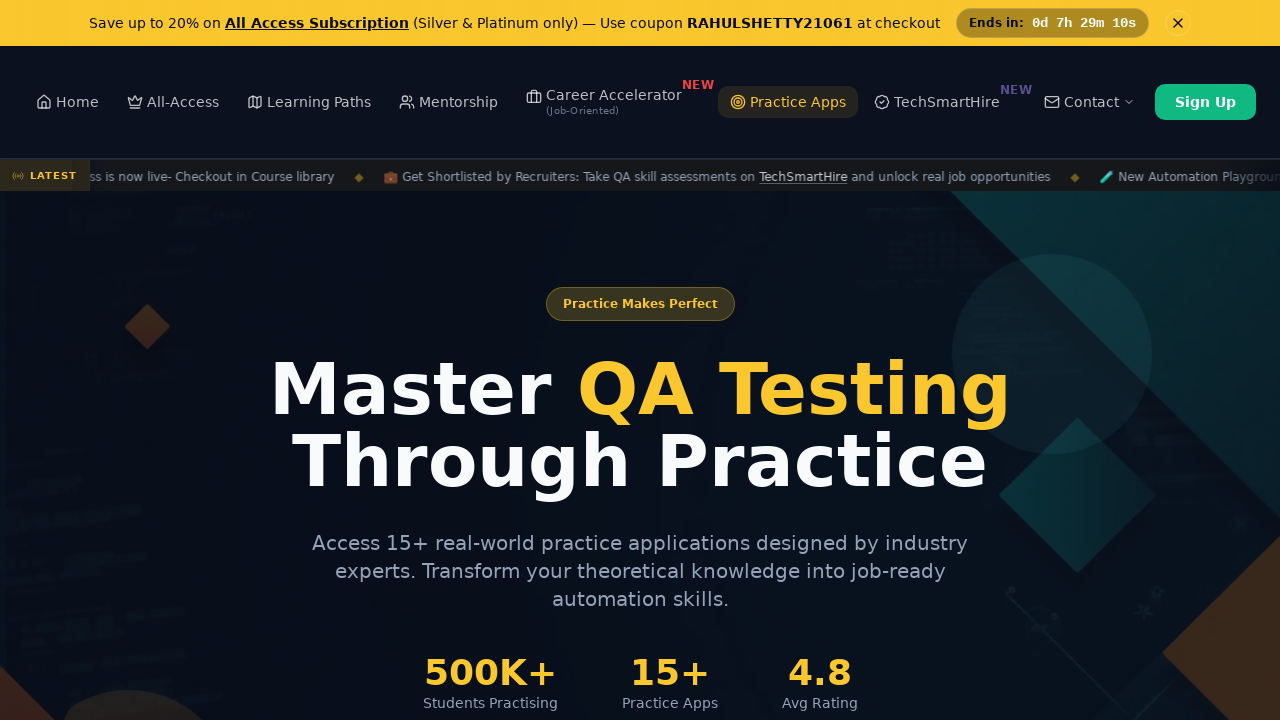